Tests multiple window handling by opening a new window, switching between windows, and verifying content in both windows

Starting URL: https://the-internet.herokuapp.com/

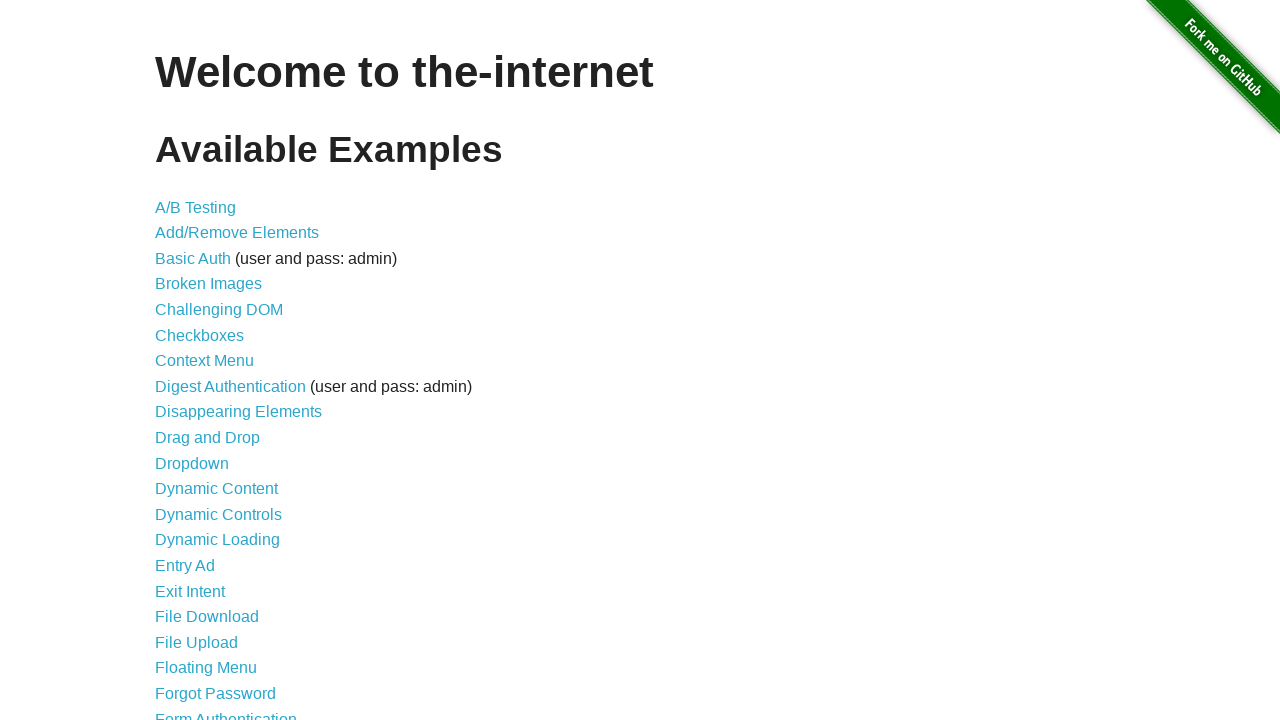

Clicked on Multiple Windows link at (218, 369) on text=Multiple Windows
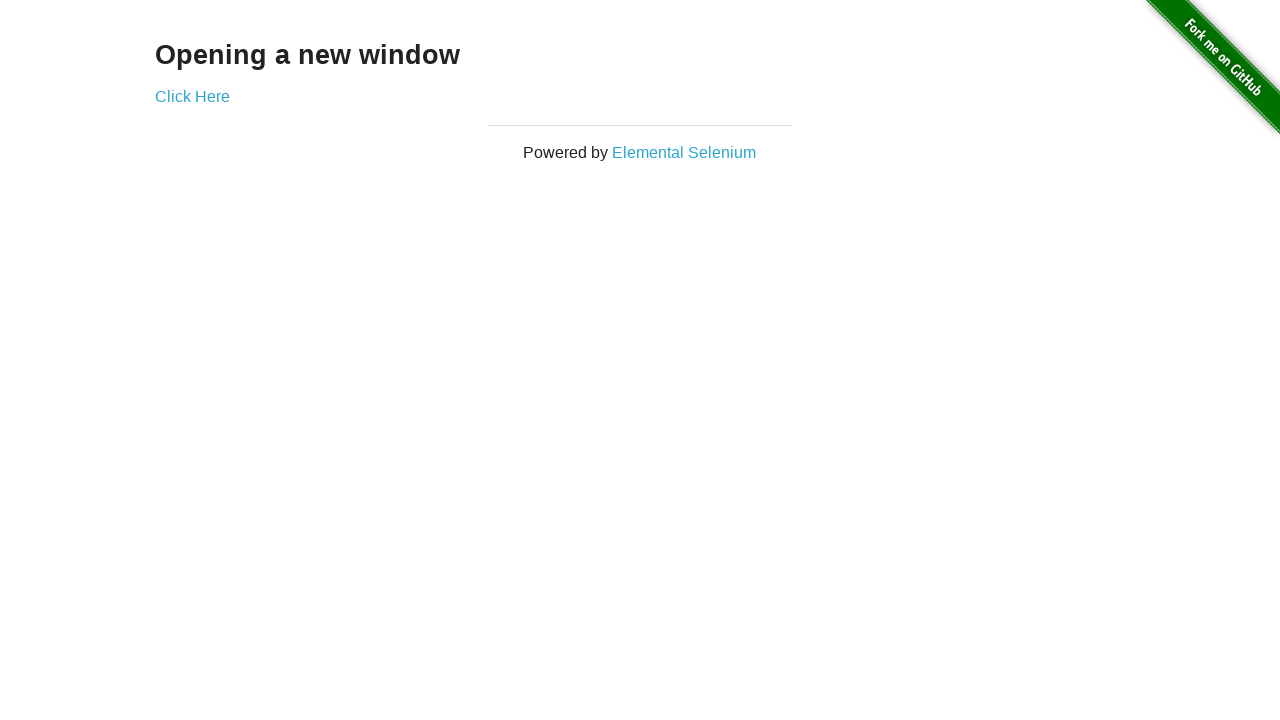

Opened new window by clicking link at (192, 96) on xpath=//div[@id='content']/div/a
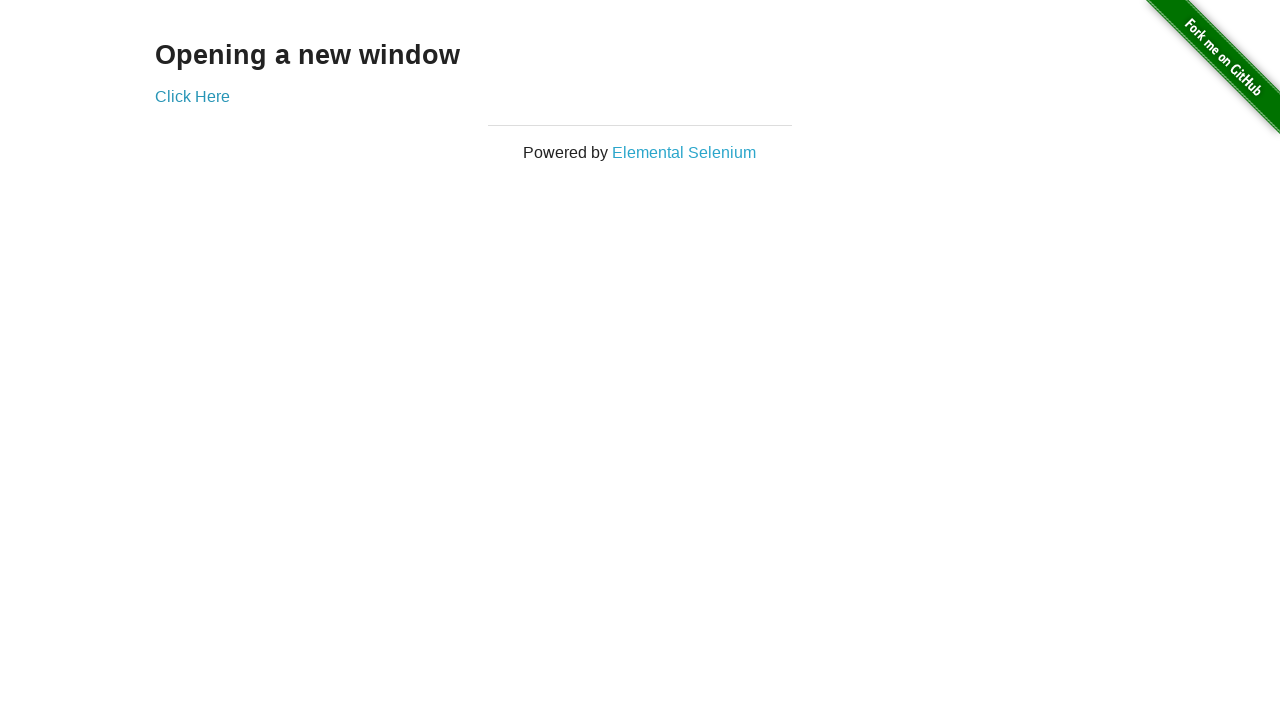

Retrieved text content from new window heading
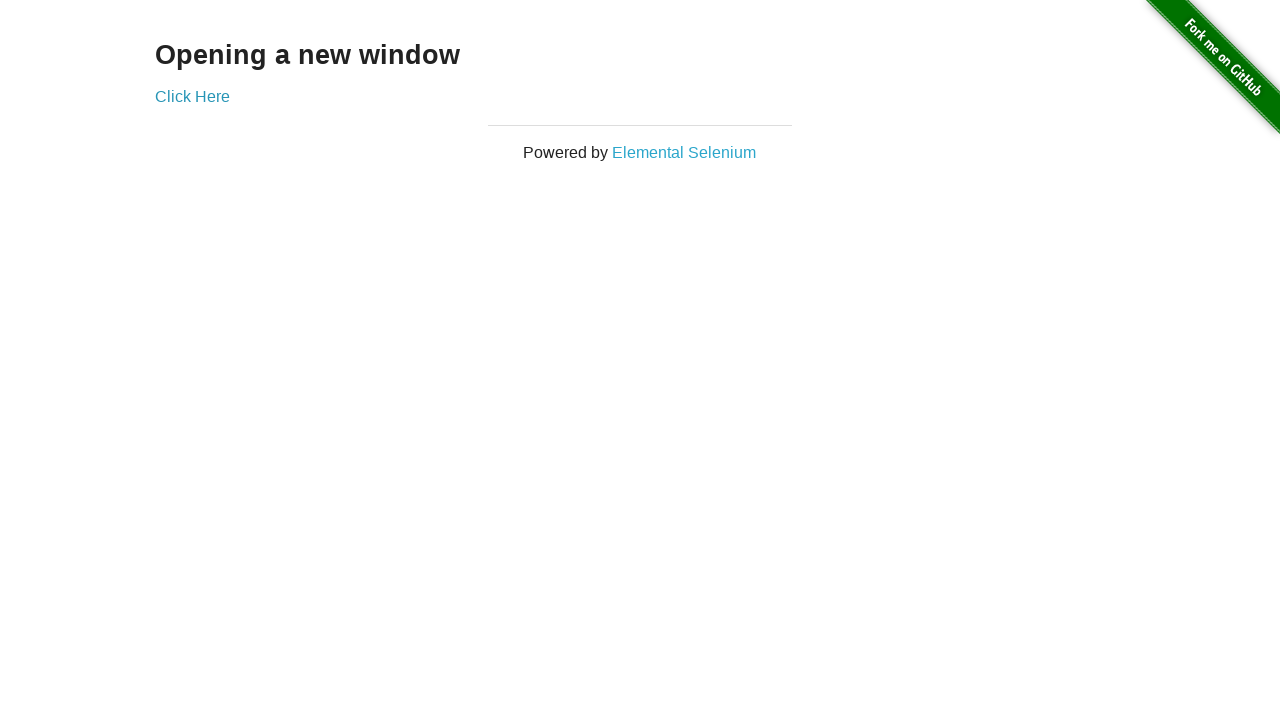

Retrieved text content from original window heading
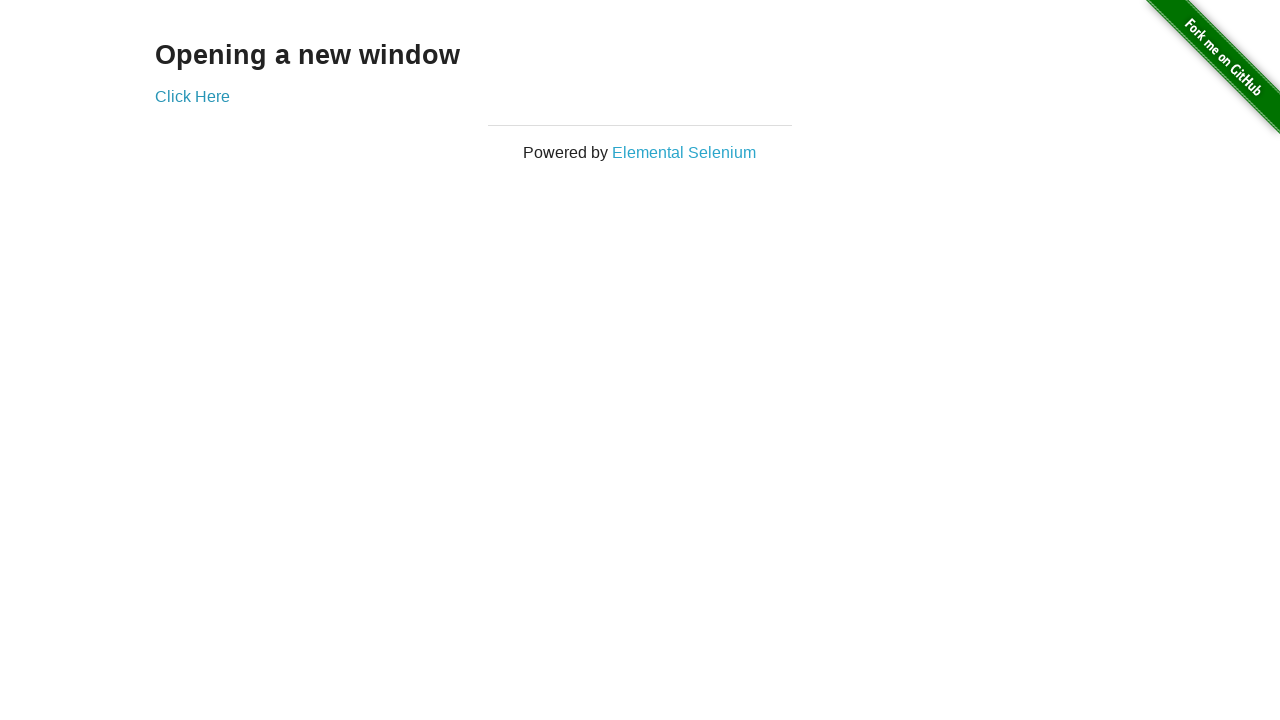

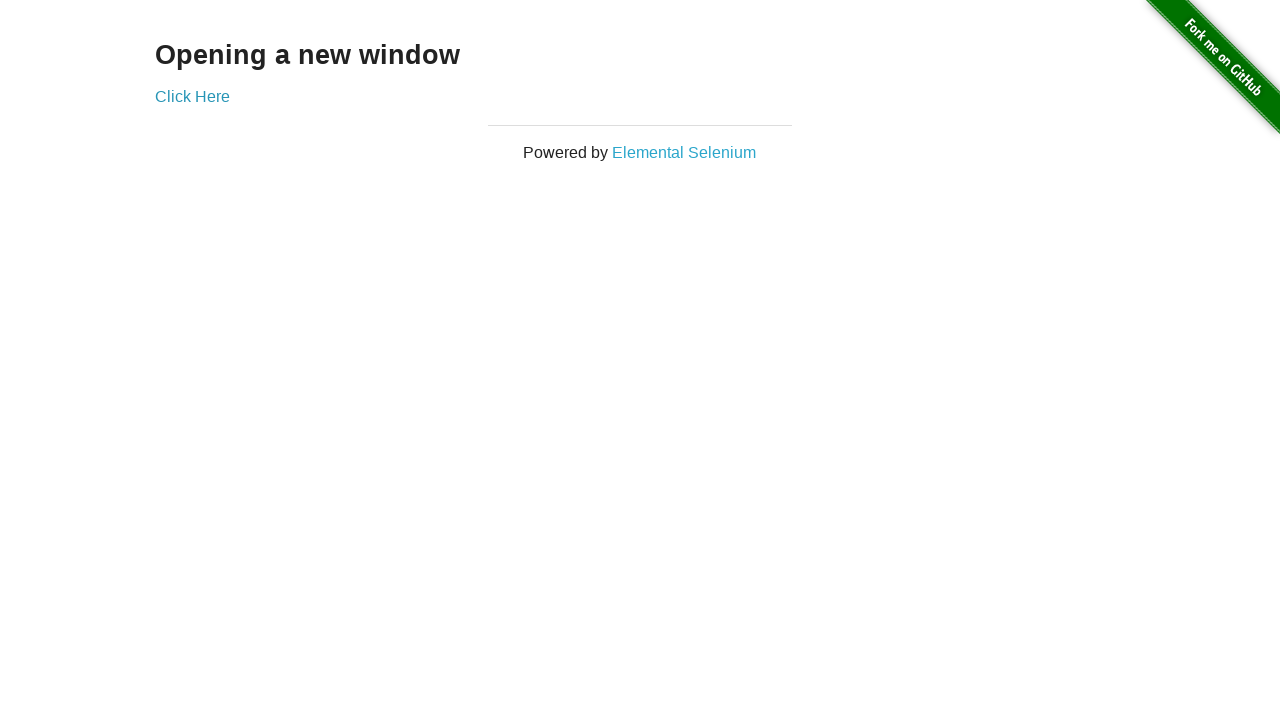